Tests cookie management functionality by reading all cookies, clearing them, verifying they are cleared, and then clicking a refresh button to restore cookies.

Starting URL: https://bonigarcia.dev/selenium-webdriver-java/cookies.html

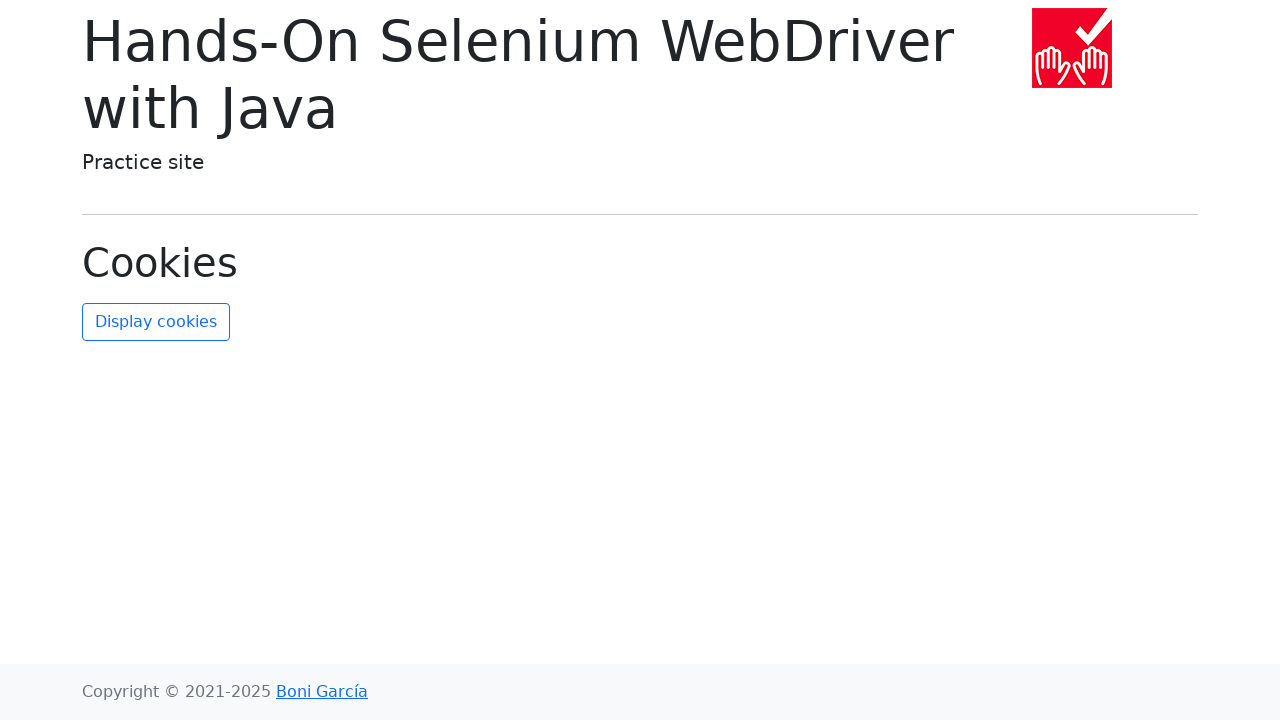

Retrieved all cookies from context
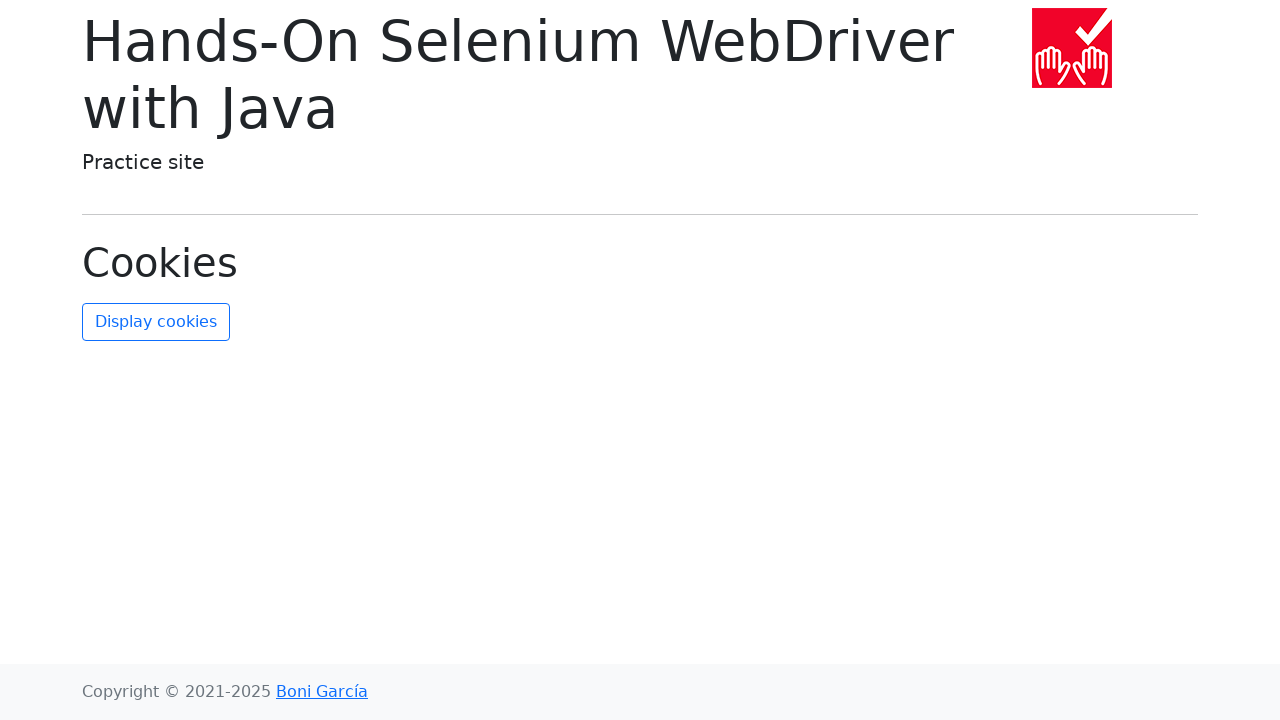

Logged all cookies and stored initial cookie names
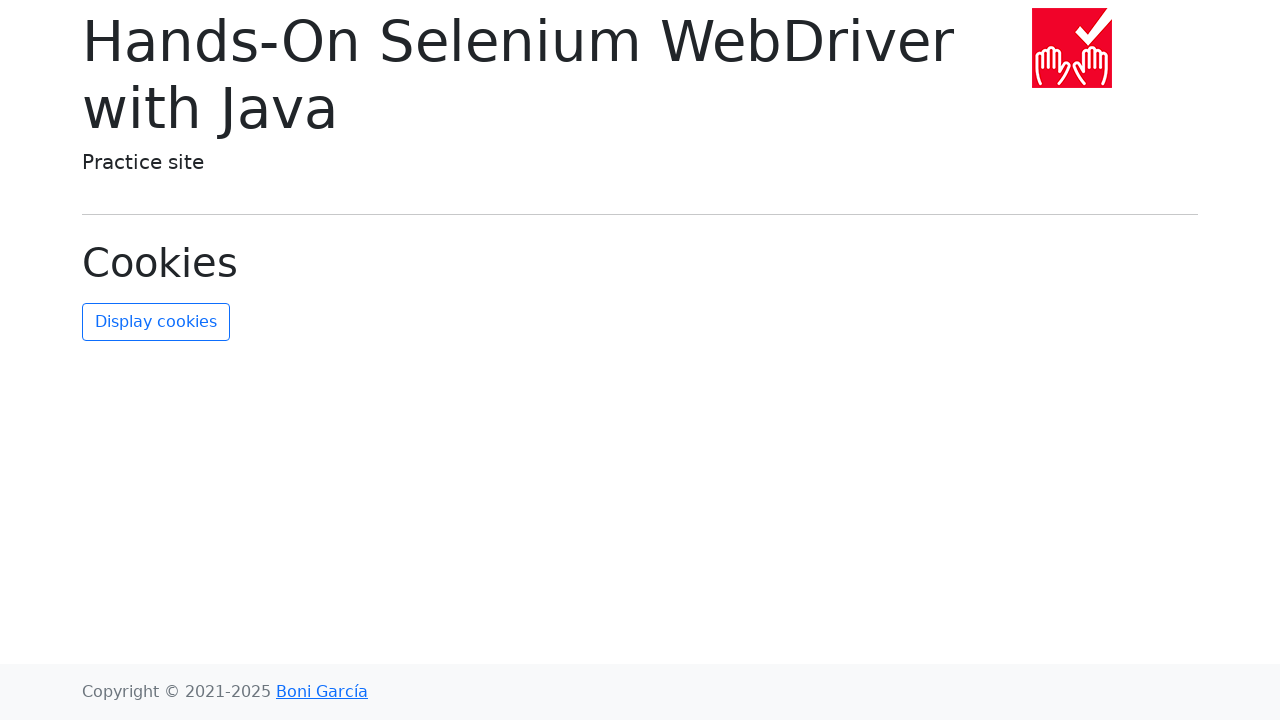

Cleared all cookies from context
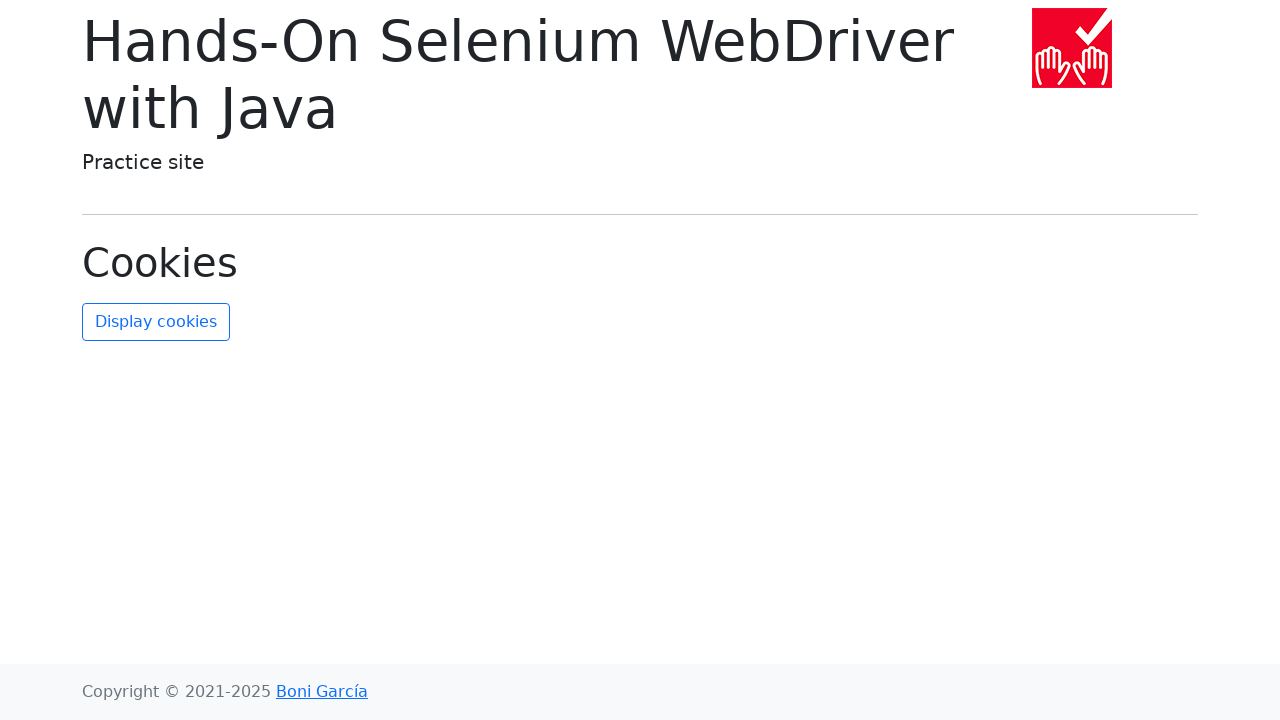

Retrieved cookies after clearing to verify they are empty
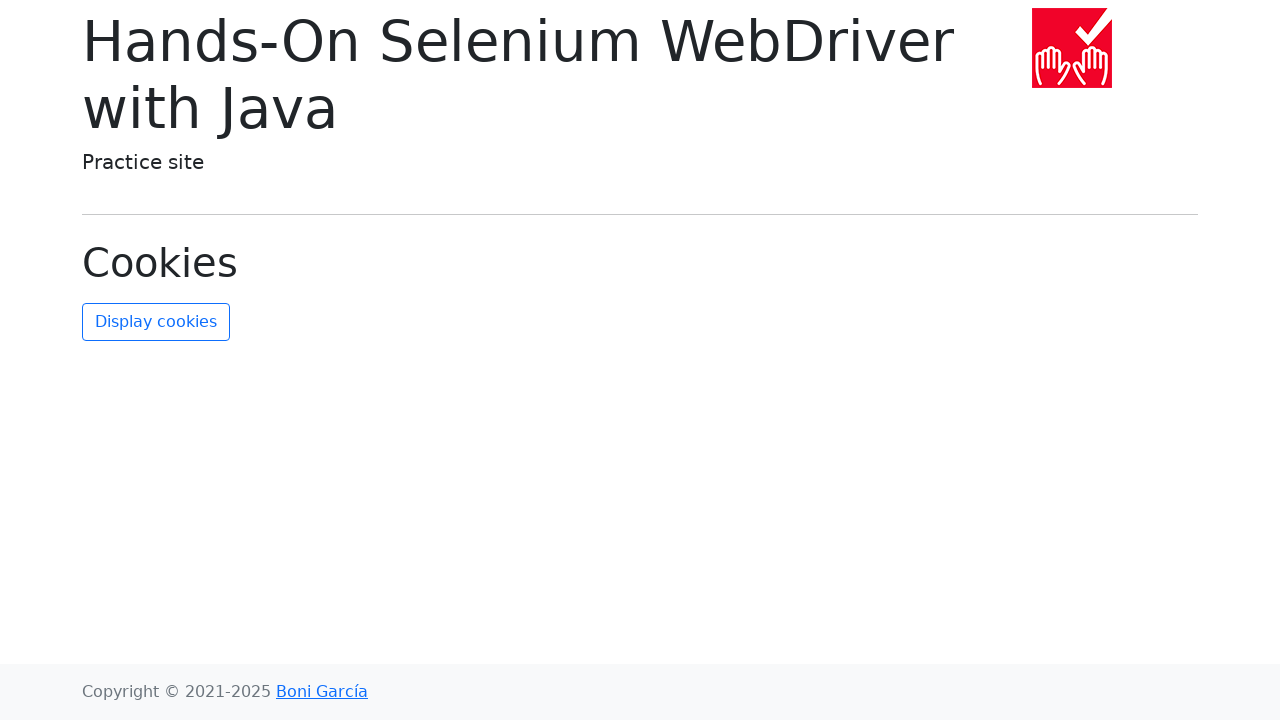

Verified that cookies are empty after clearing
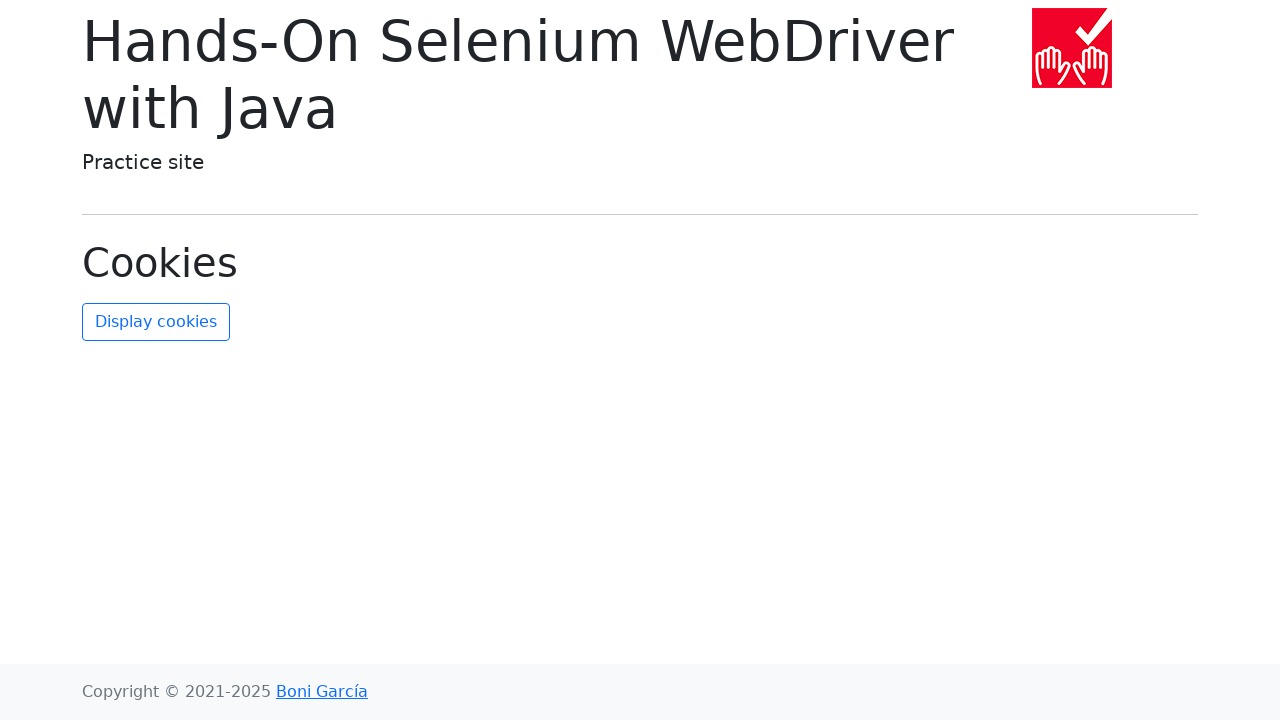

Clicked refresh cookies button to restore cookies at (156, 322) on #refresh-cookies
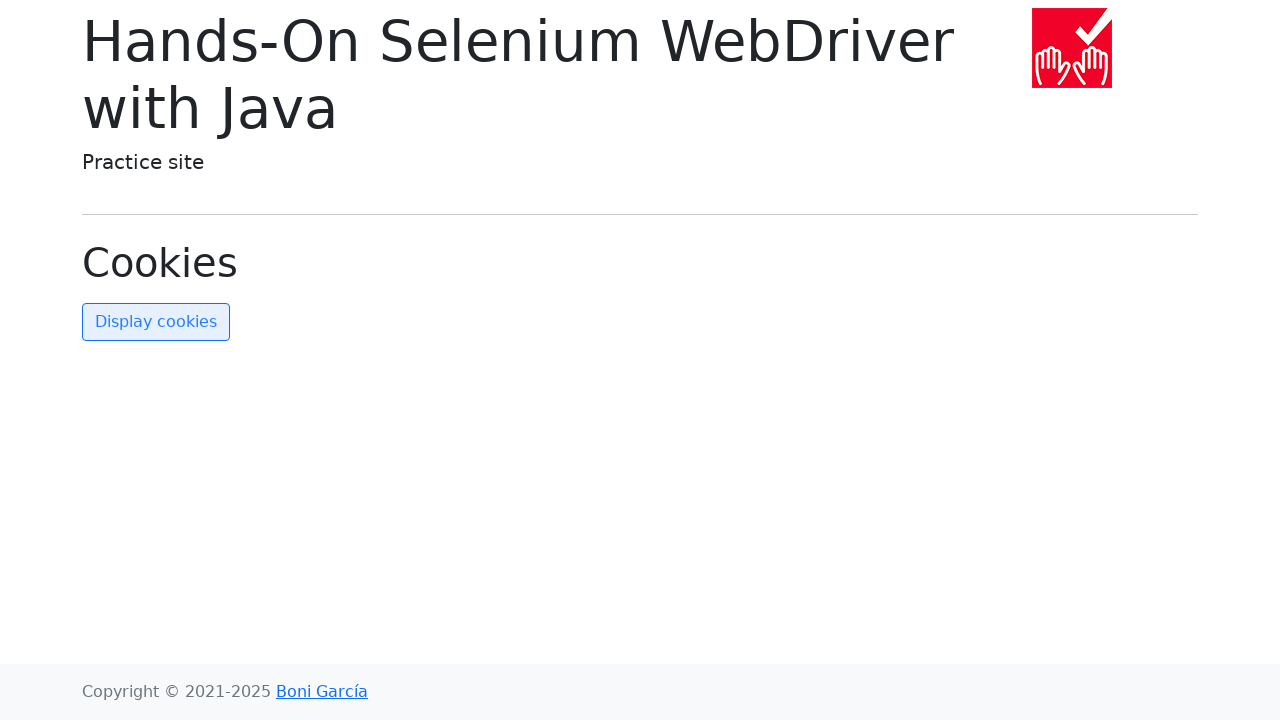

Waited 1000ms for cookies to be restored
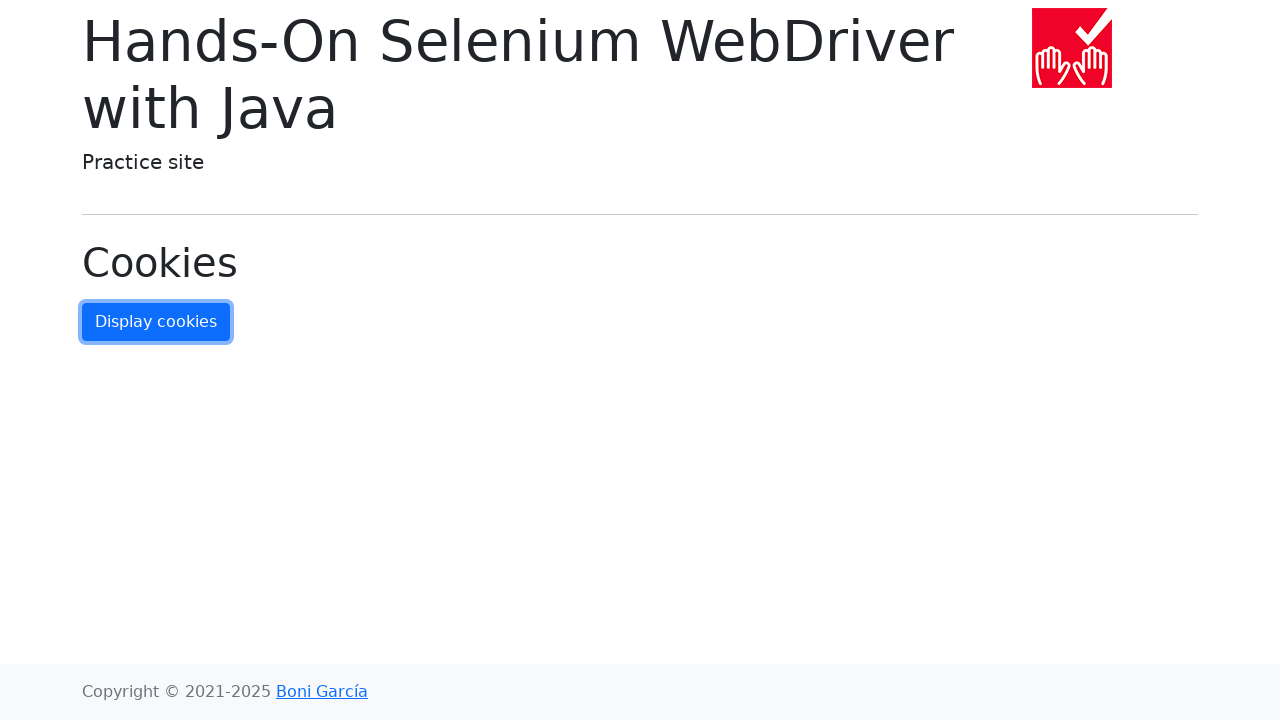

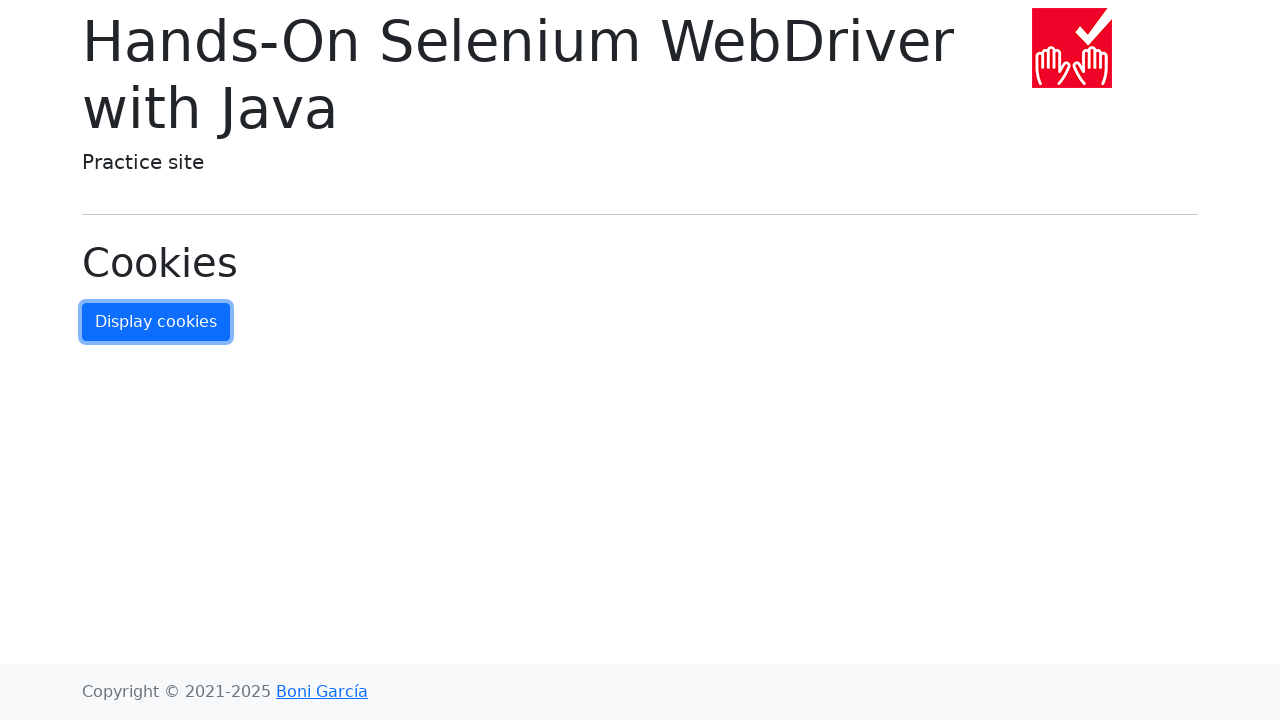